Tests interacting with content inside an iframe by switching to it, clicking a burger menu, then switching back and clicking a link

Starting URL: https://www.qa-practice.com/elements/iframe/iframe_page

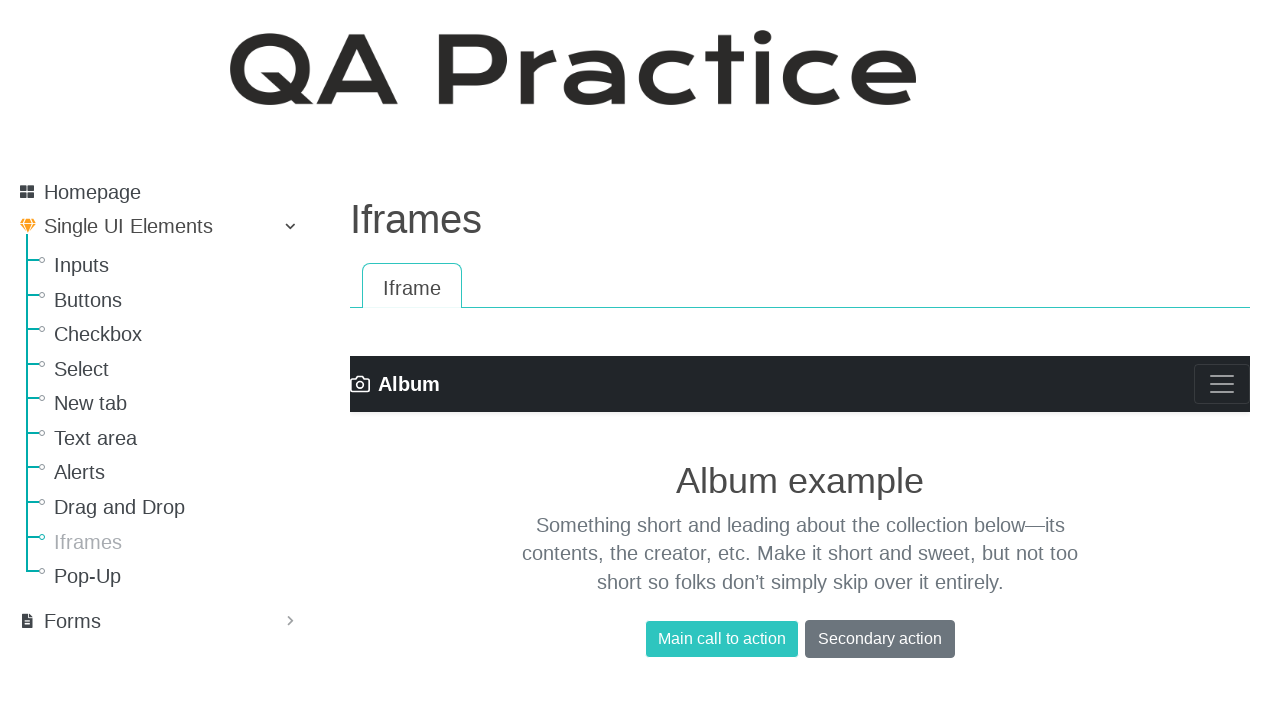

Located iframe element
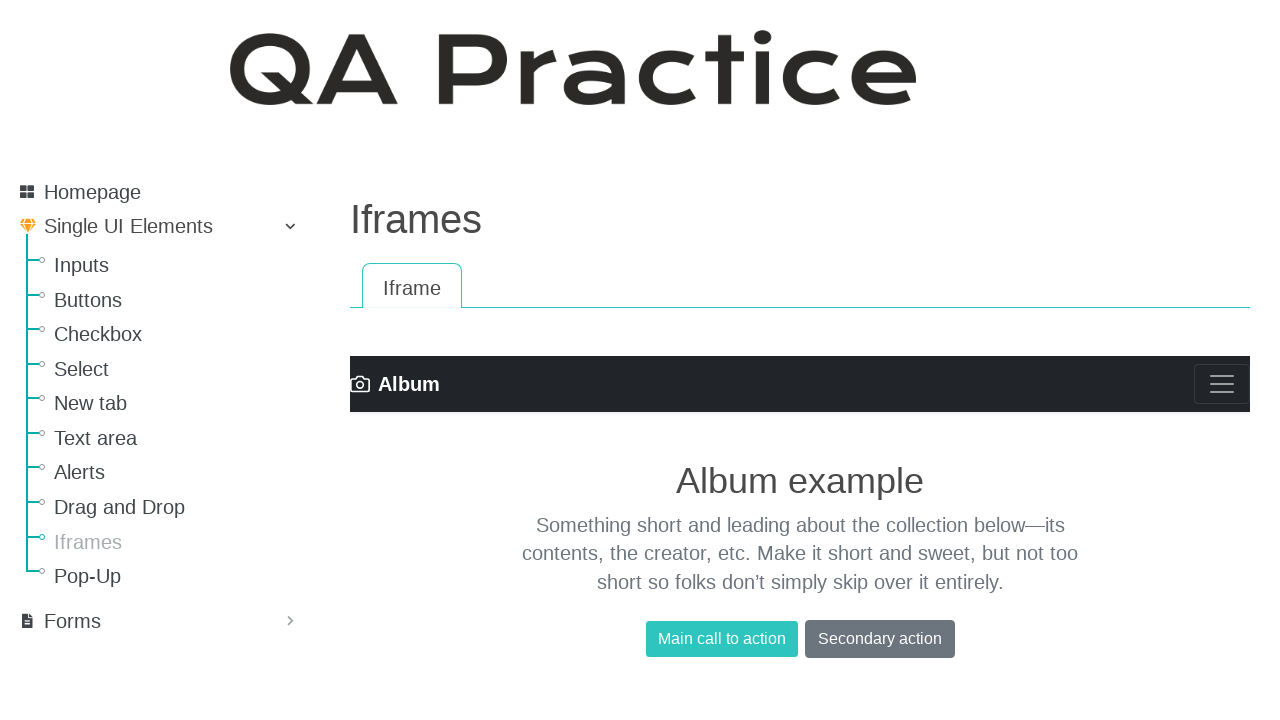

Clicked burger menu icon inside iframe at (1222, 384) on iframe >> internal:control=enter-frame >> .navbar-toggler-icon
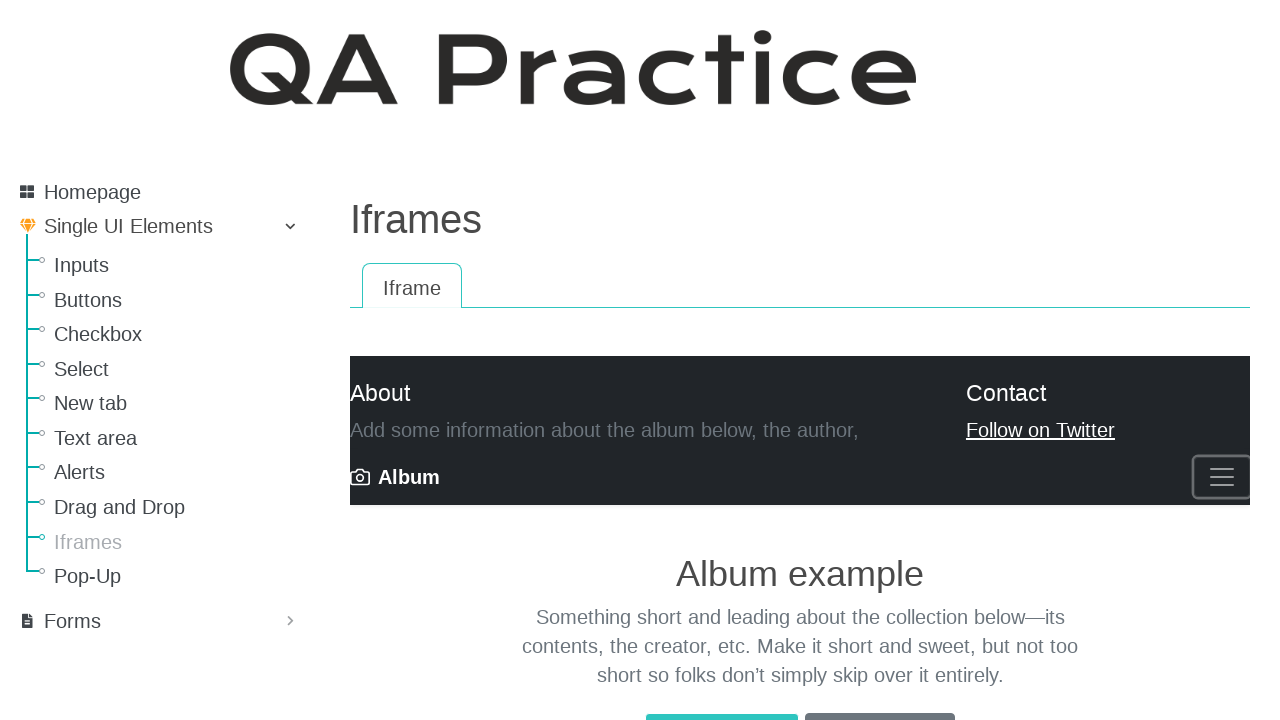

Waited 2 seconds for menu animation to complete
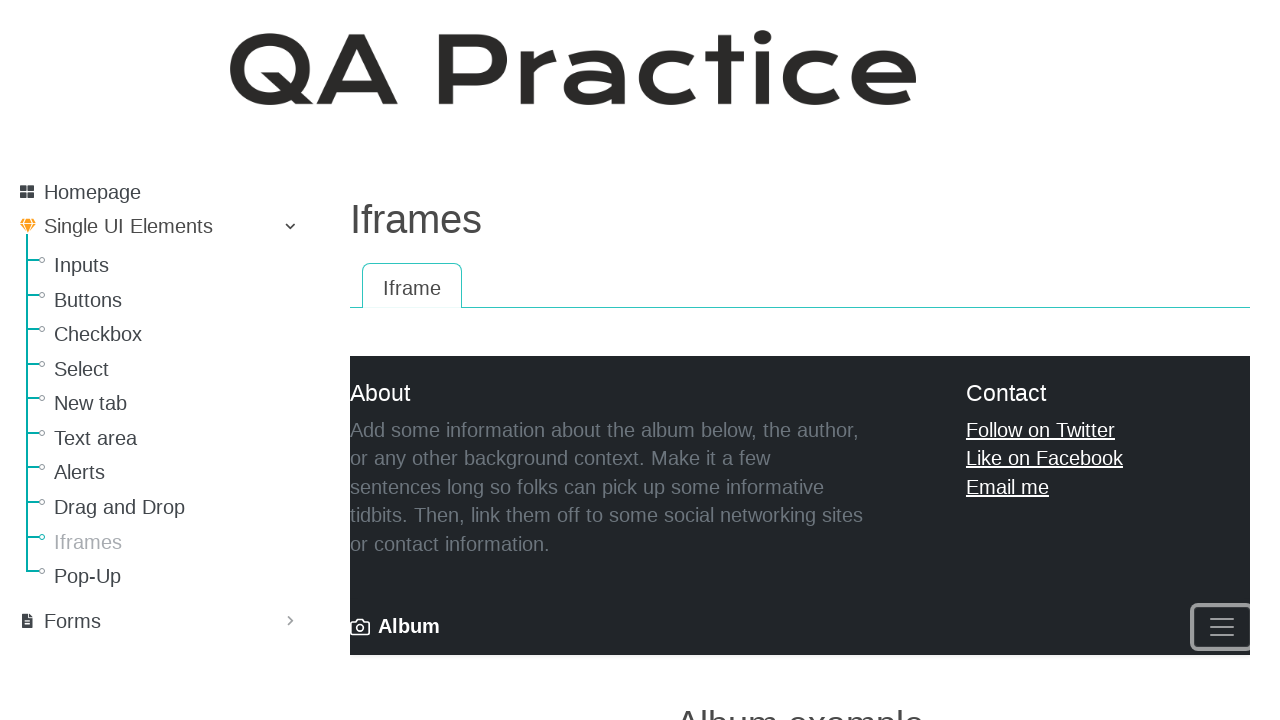

Clicked the Iframe link in main content at (180, 542) on text=Iframe
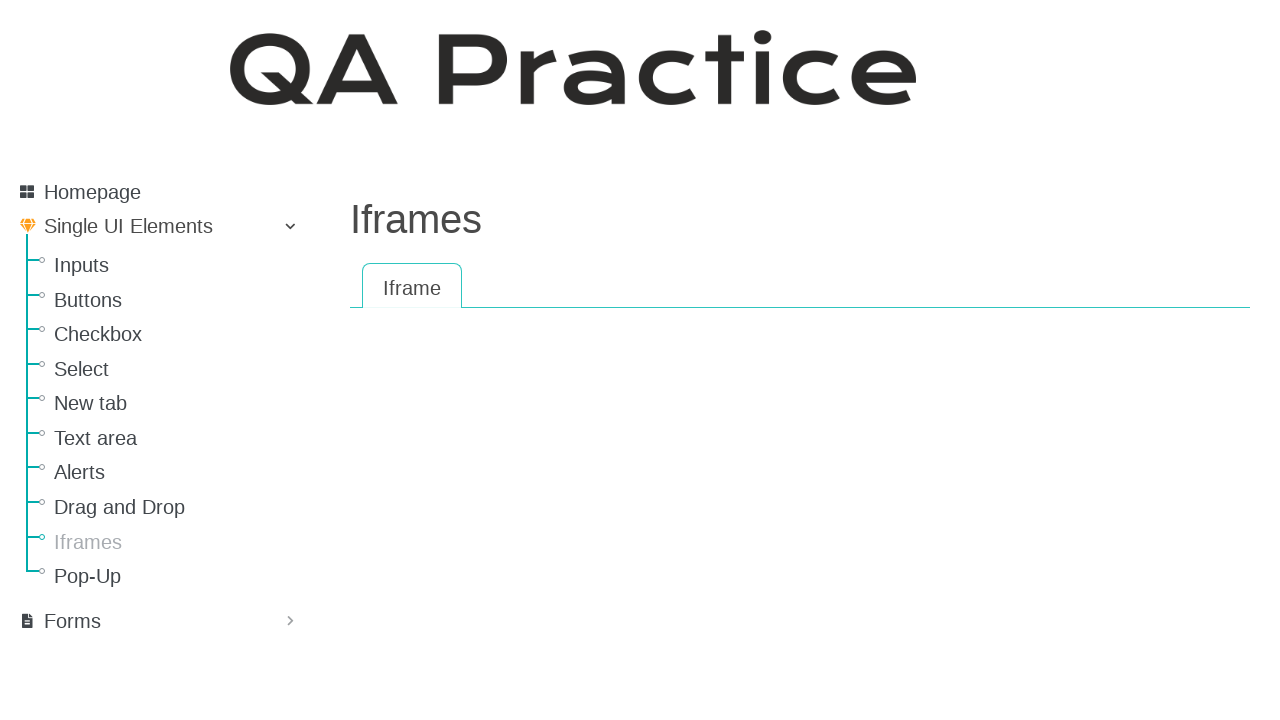

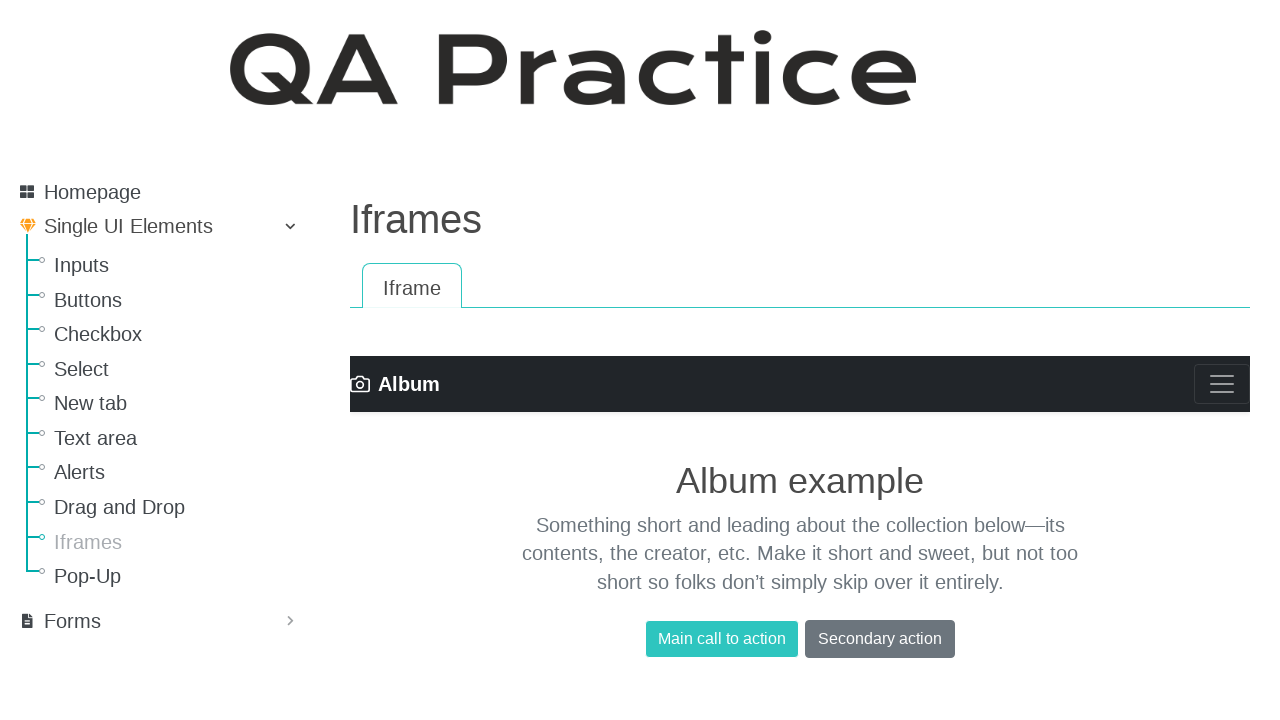